Tests a practice form by filling in name, email, password fields, selecting checkbox and dropdown options, choosing a radio button, and submitting the form to verify success message appears.

Starting URL: https://rahulshettyacademy.com/angularpractice/

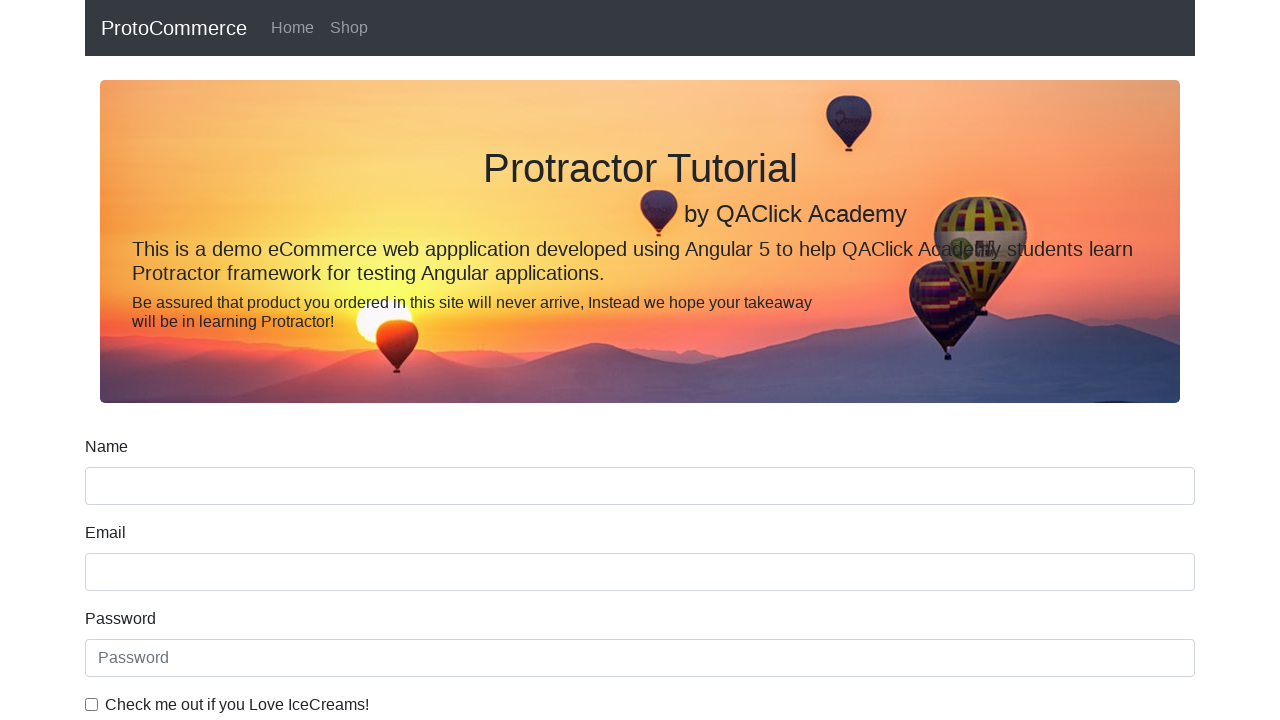

Filled name field with 'Test' on input[name='name']
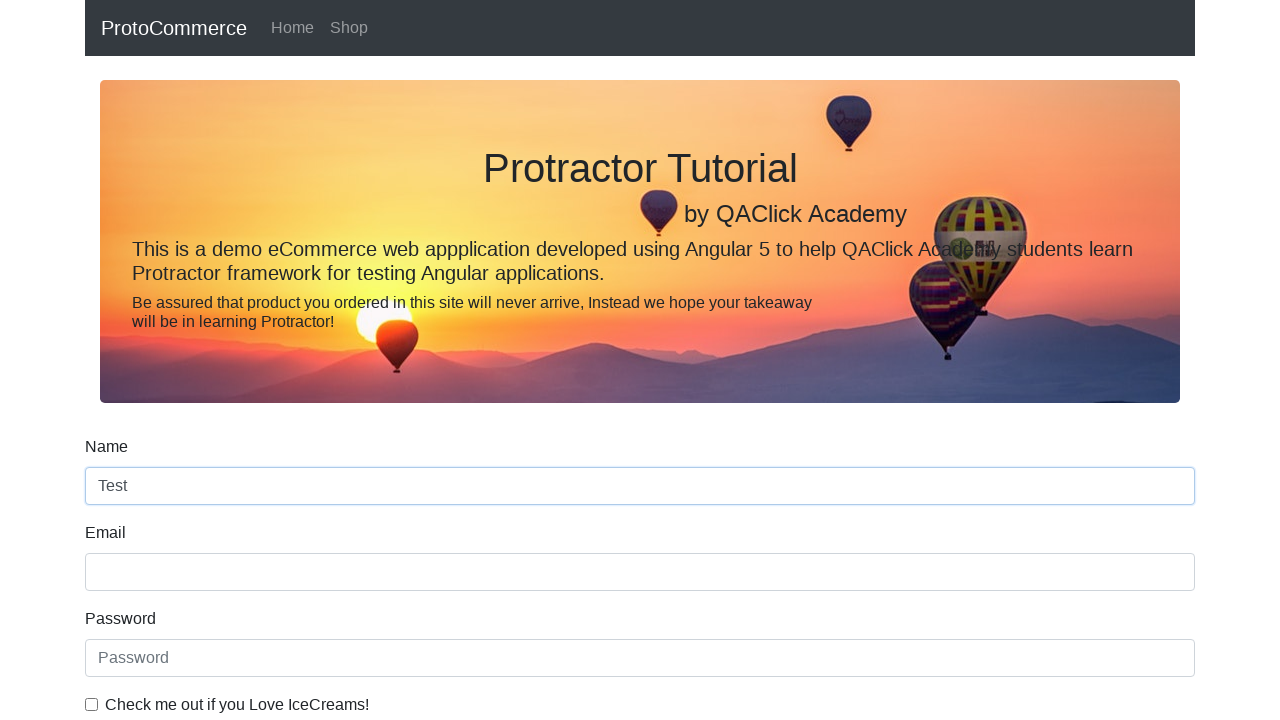

Filled email field with 'test@yopmail.com' on input[name='email']
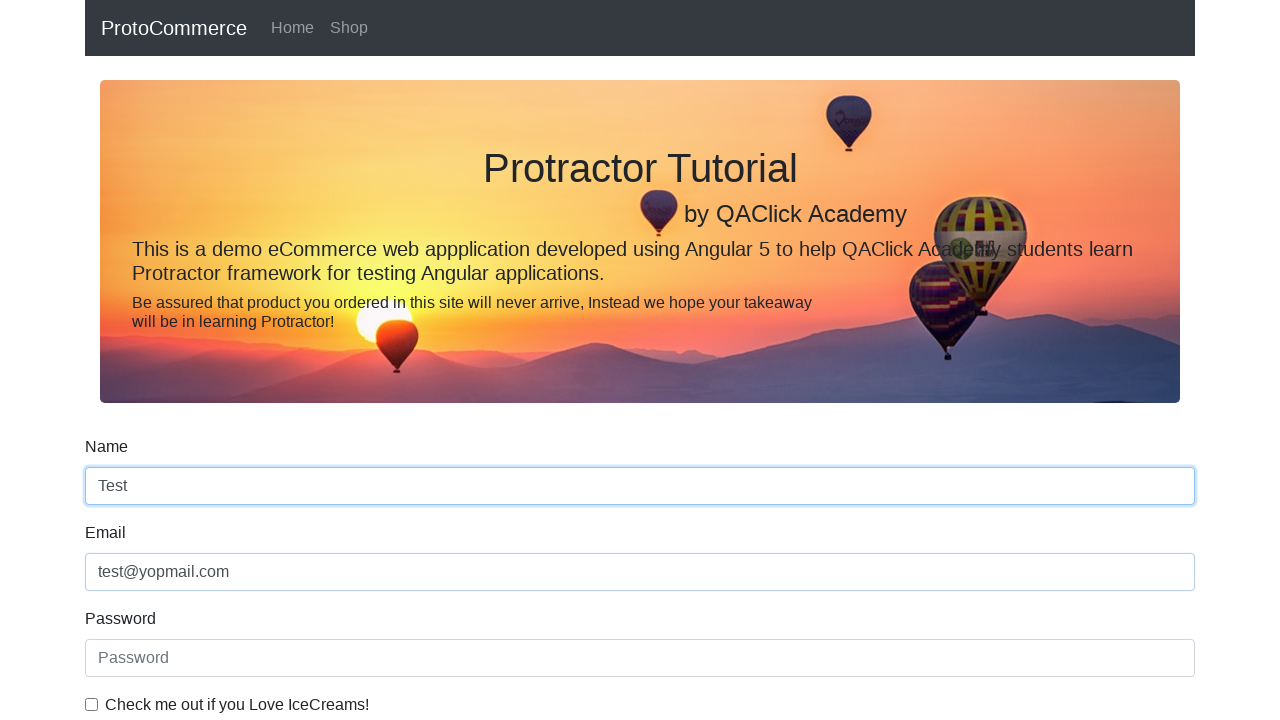

Filled password field with 'test123' on #exampleInputPassword1
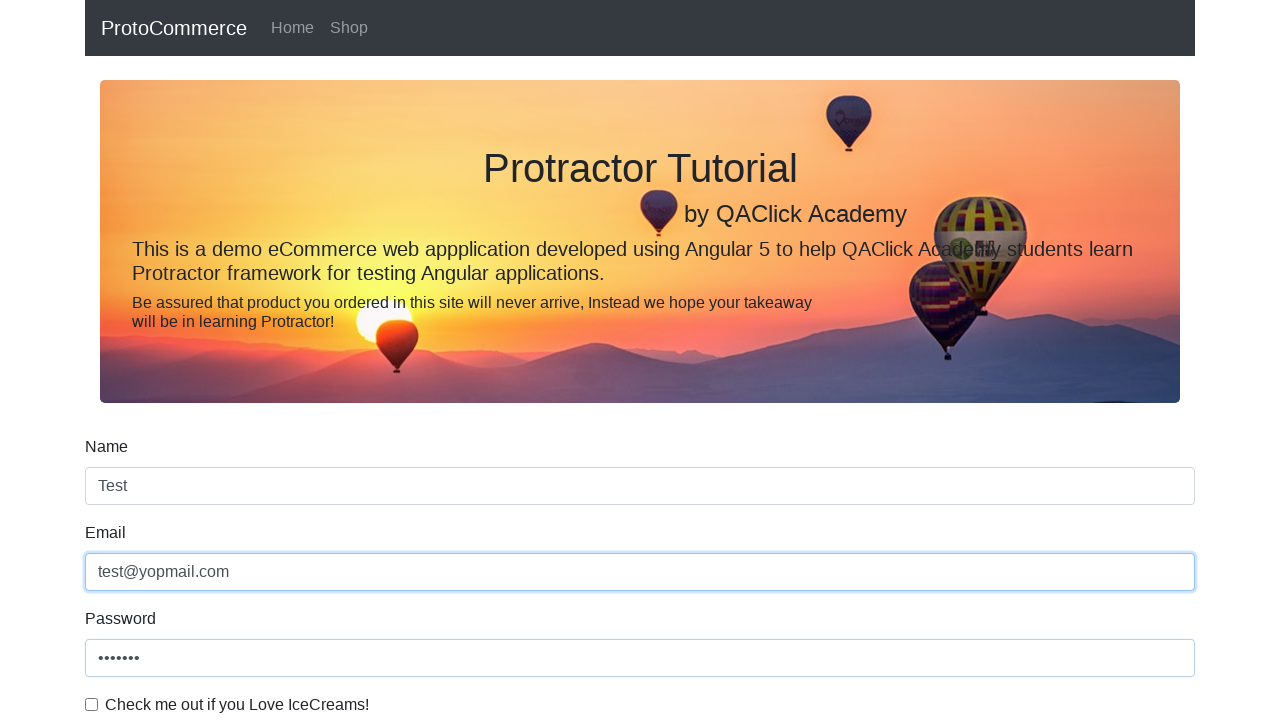

Clicked checkbox to enable it at (92, 704) on #exampleCheck1
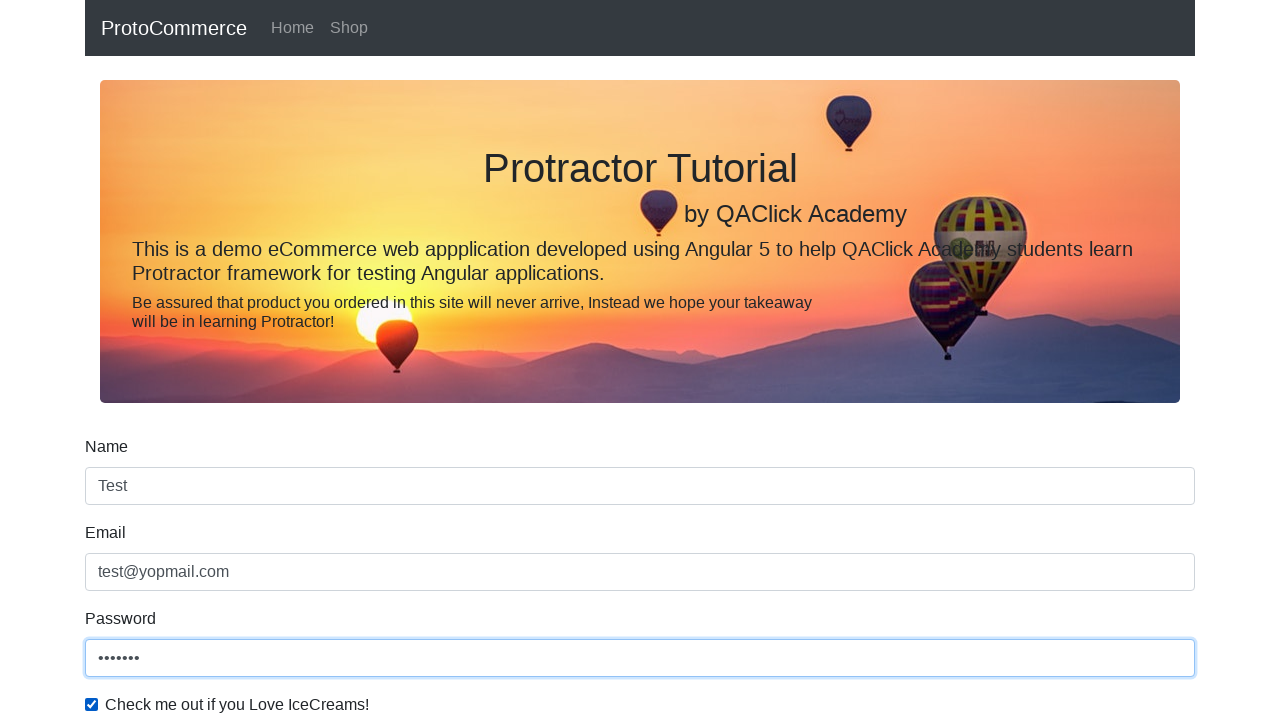

Selected 'Female' from dropdown on #exampleFormControlSelect1
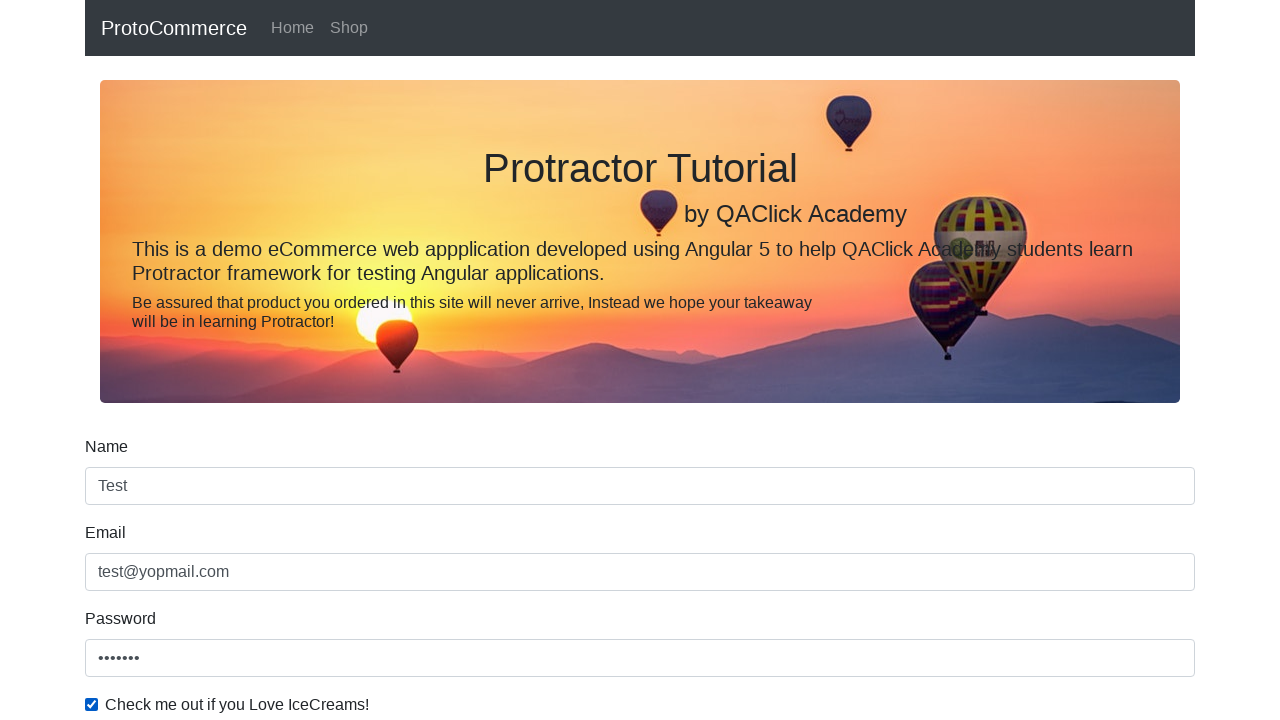

Changed dropdown selection to first option (Male) on #exampleFormControlSelect1
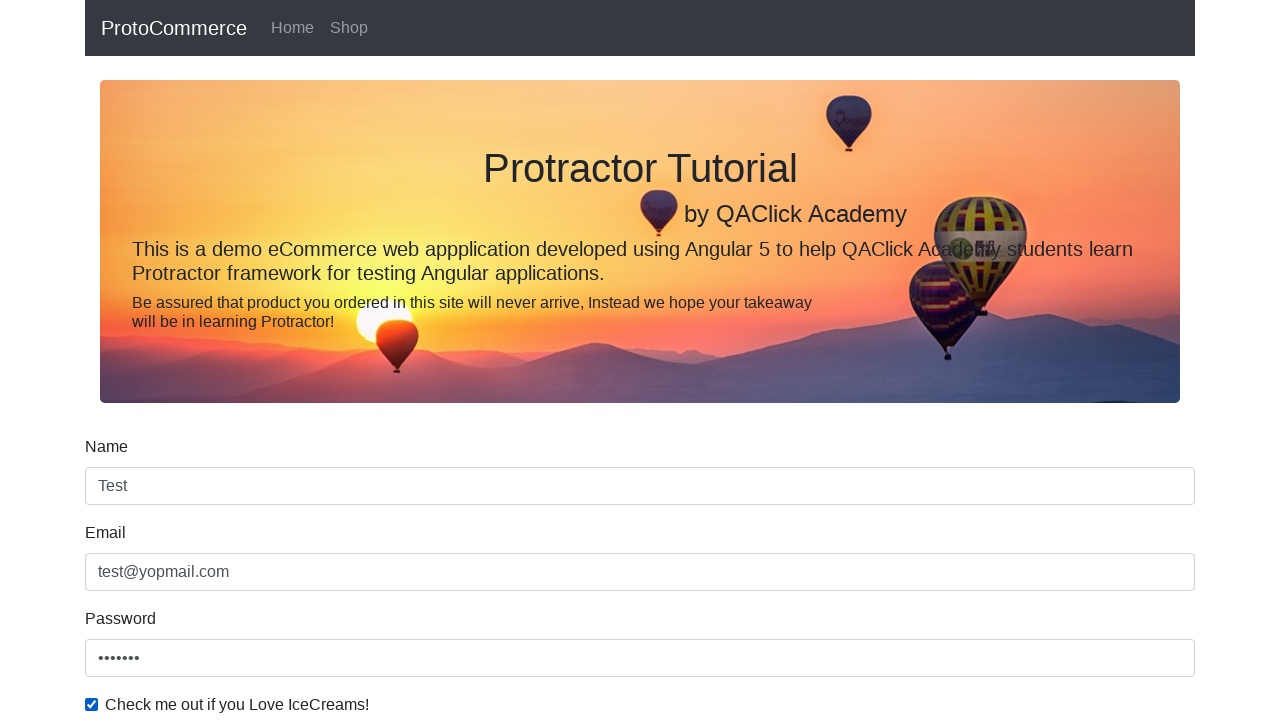

Clicked radio button to select it at (238, 360) on input[name='inlineRadioOptions']
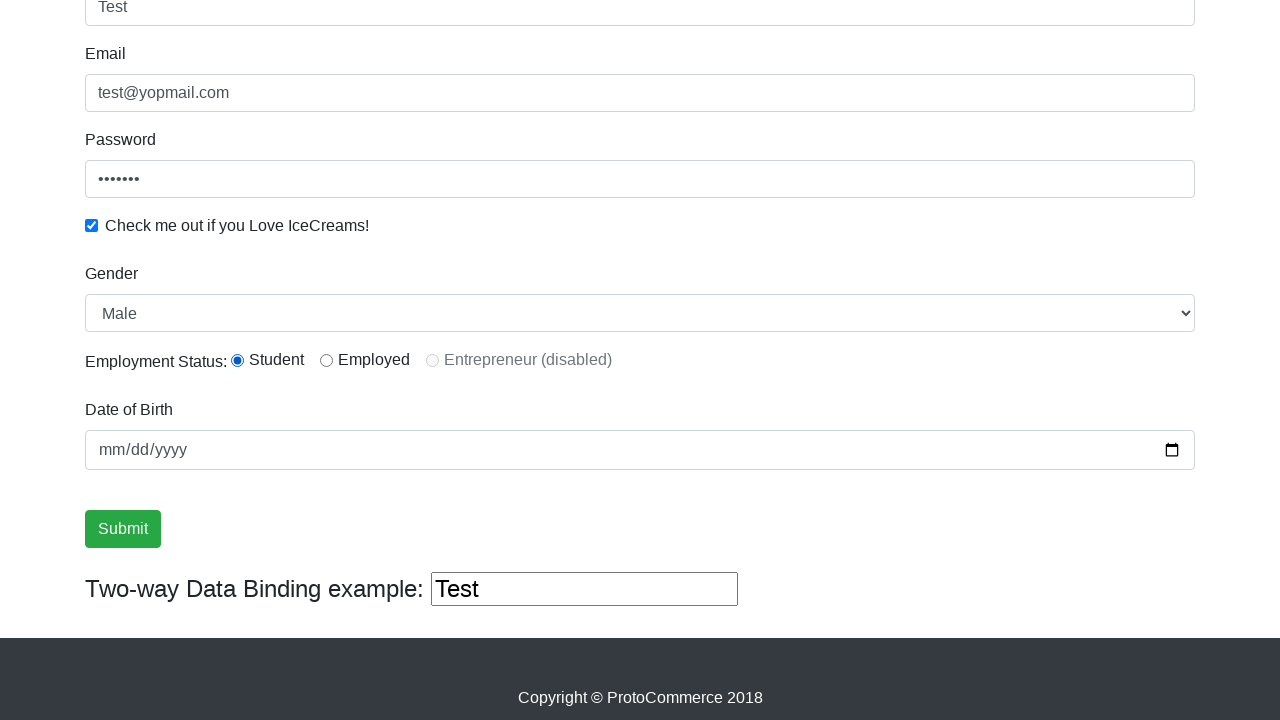

Clicked submit button to submit the form at (123, 529) on input[type='submit']
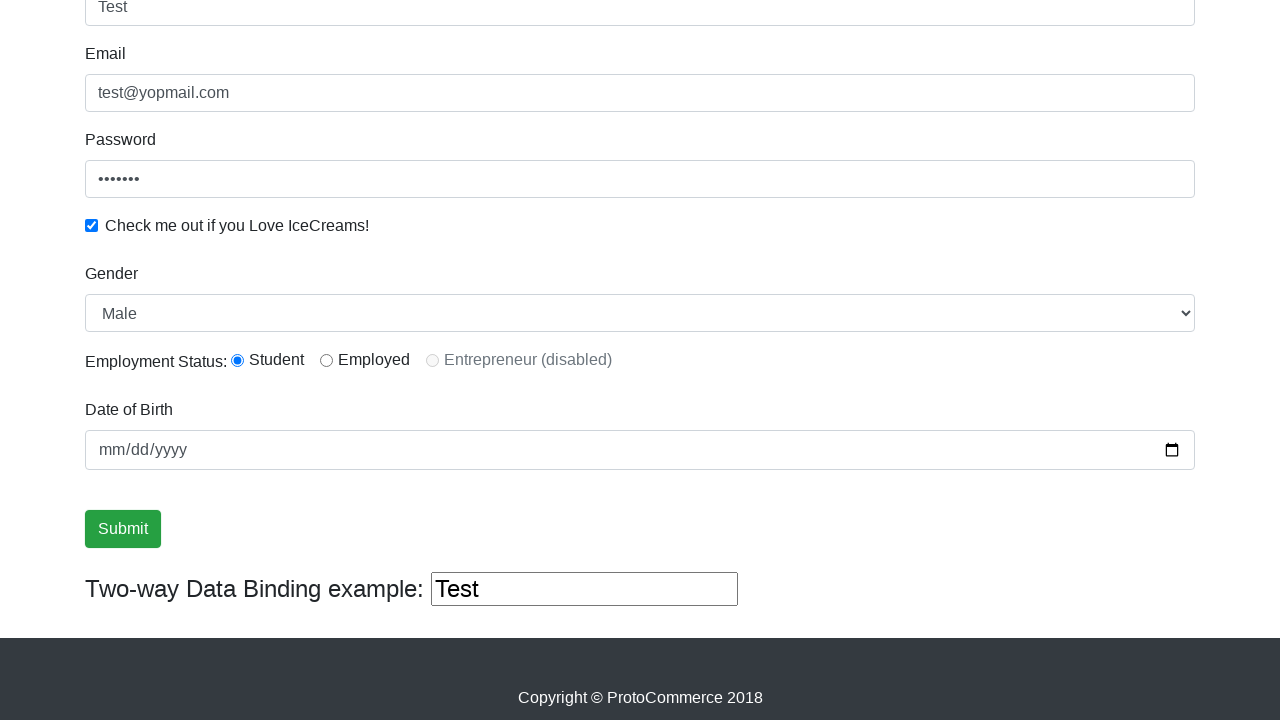

Success message appeared after form submission
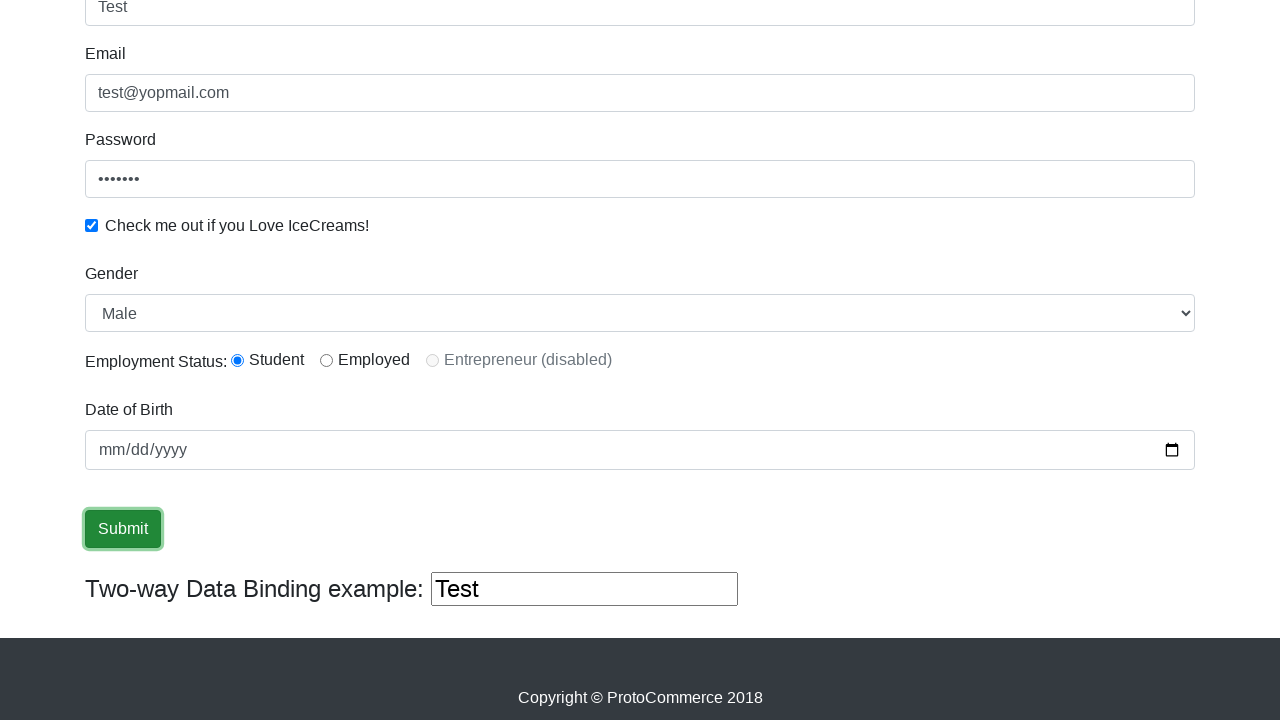

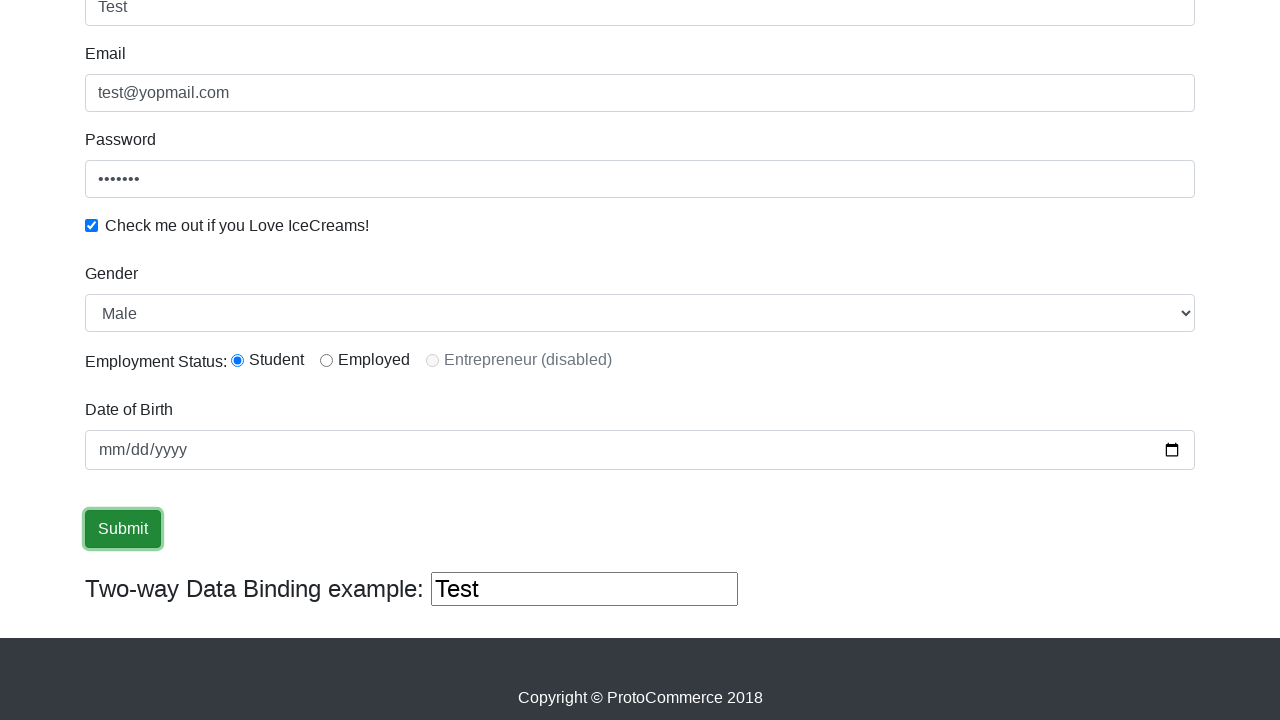